Tests the 'New Web Tabs' section on the DemoQA Links page by clicking Home and dynamic links that open in new tabs, verifying the URLs are correct

Starting URL: https://demoqa.com/links

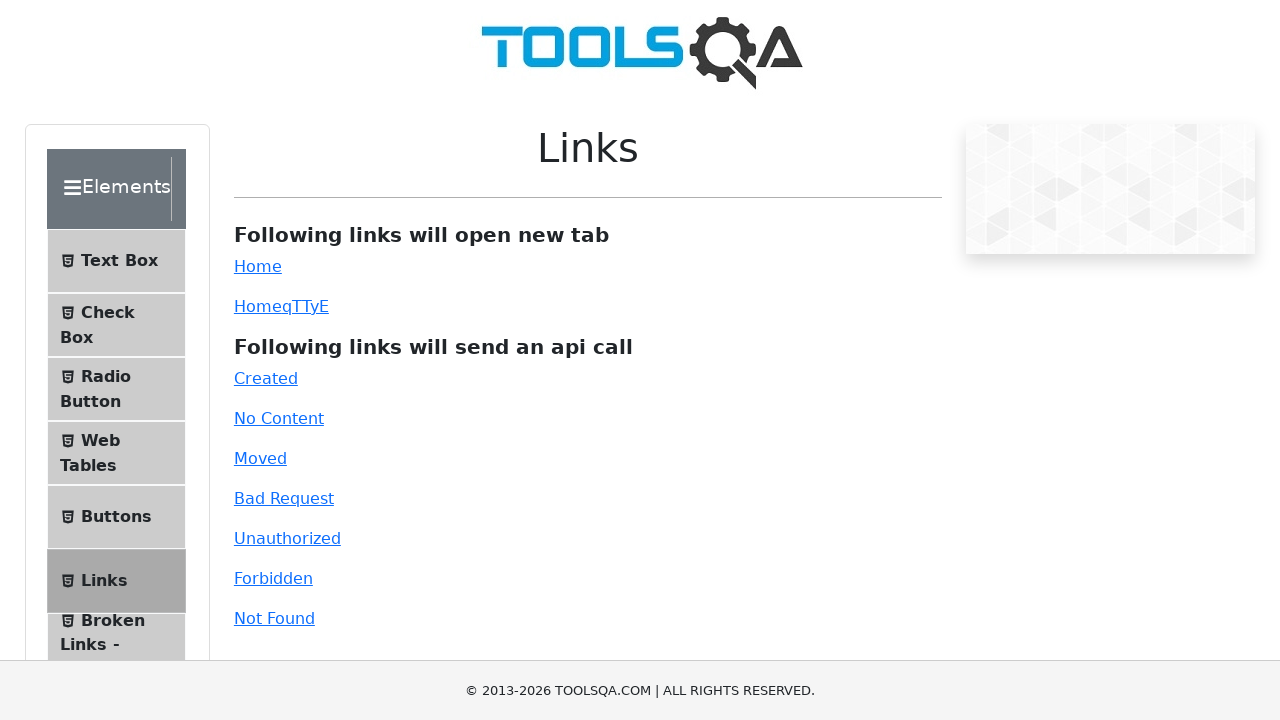

Located the first h5 title element
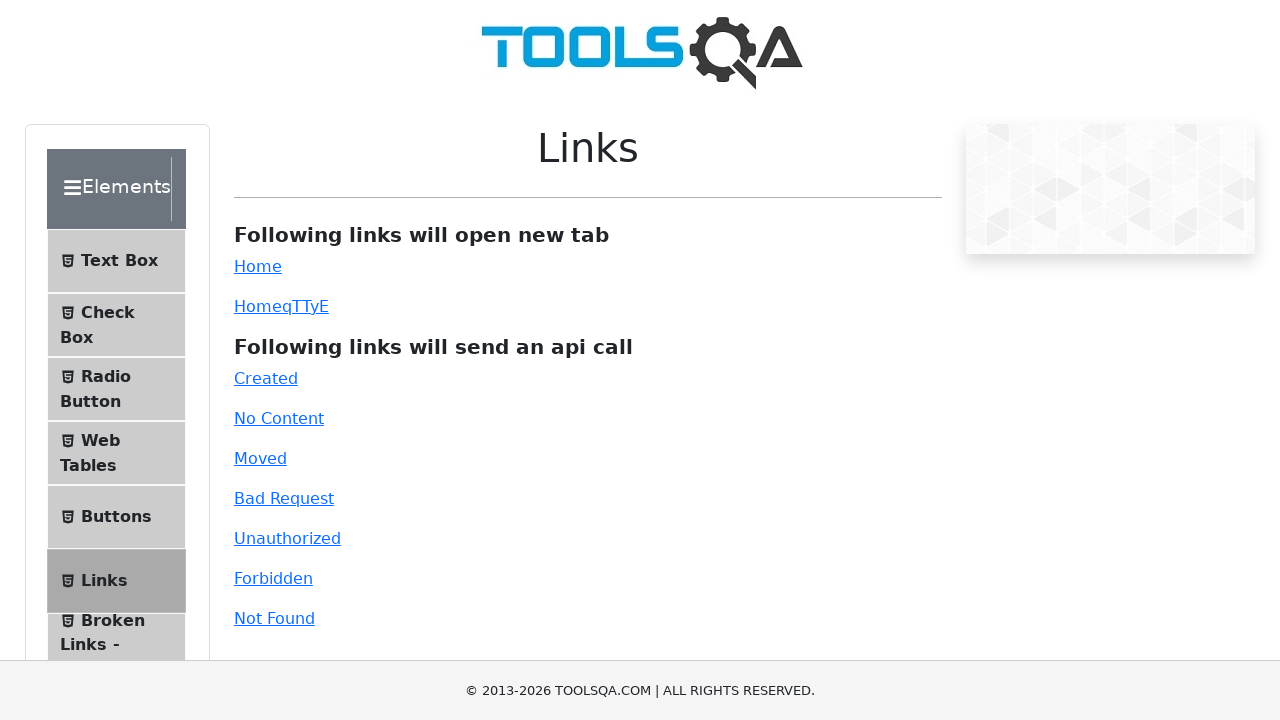

Waited for h5 selector to load
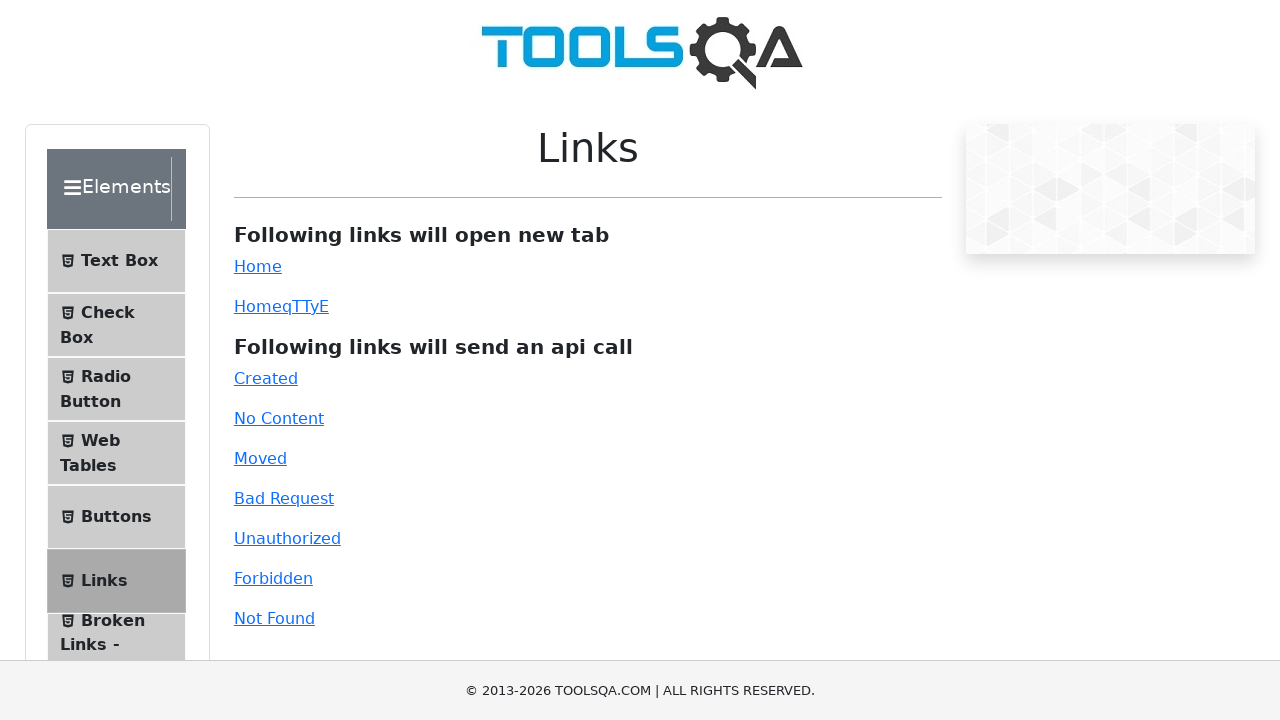

Clicked the 'Home' simple link at (258, 266) on #simpleLink
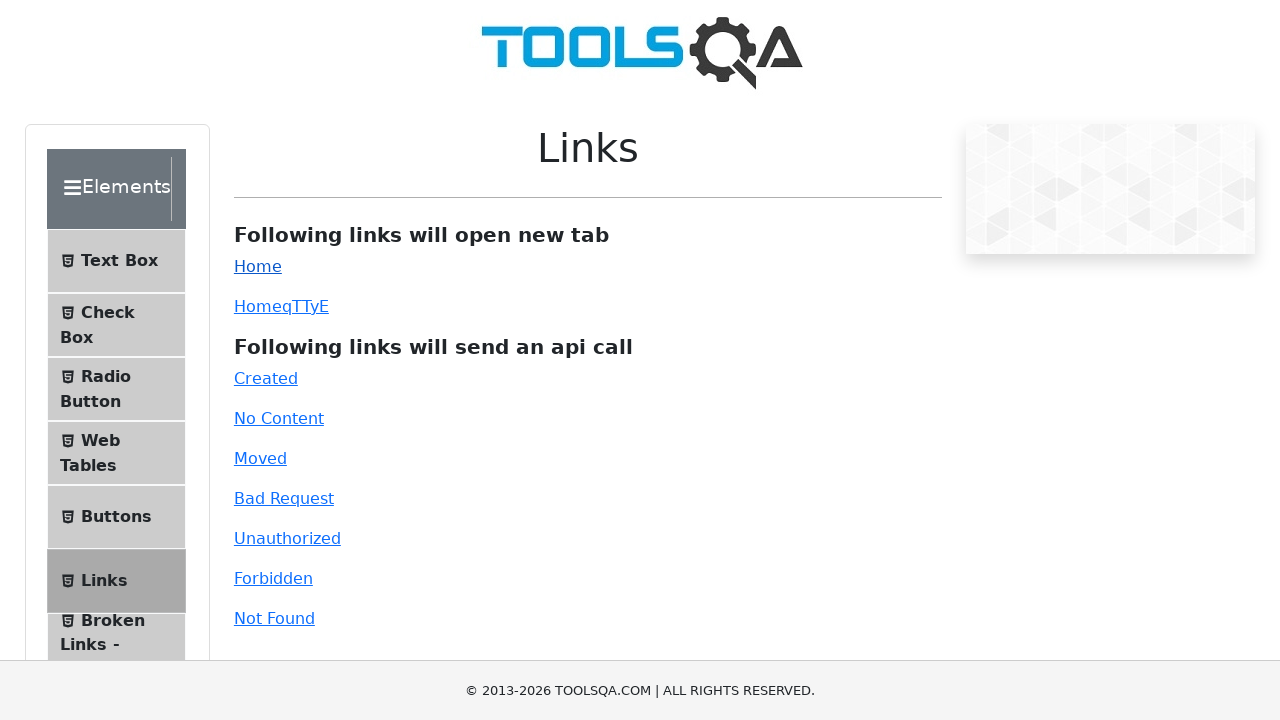

New tab opened from simple link
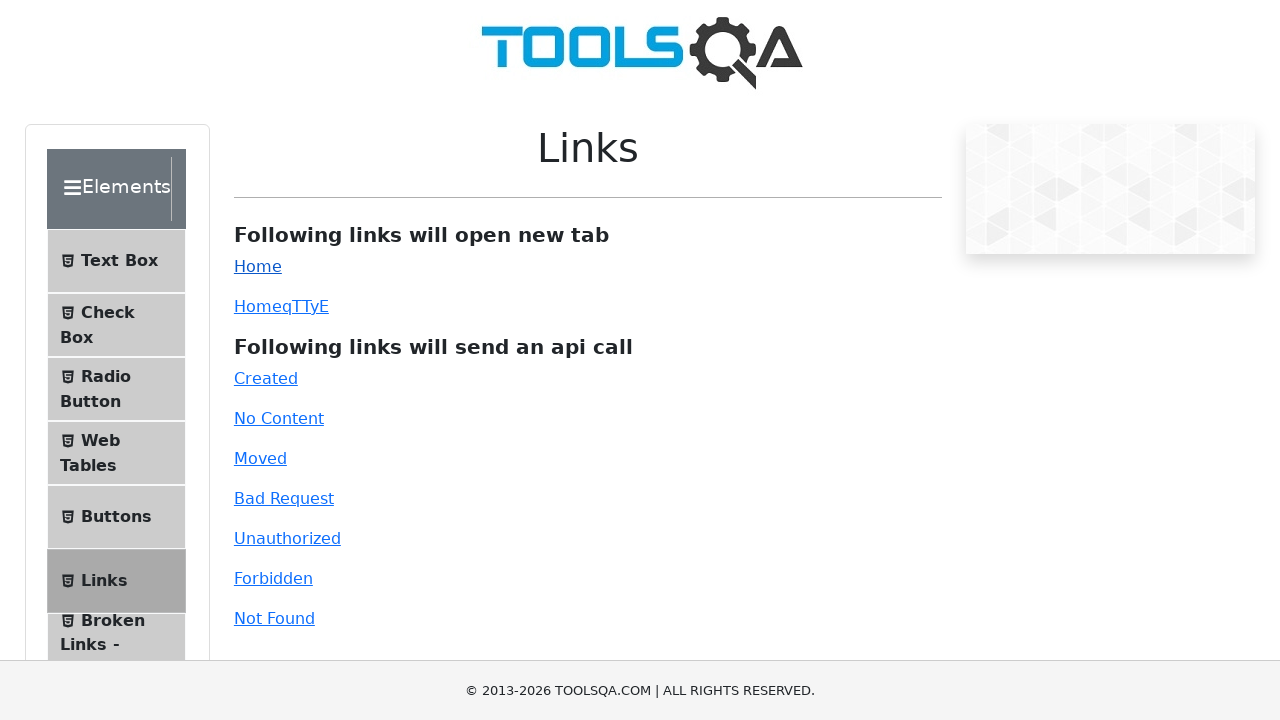

New tab finished loading after simple link click
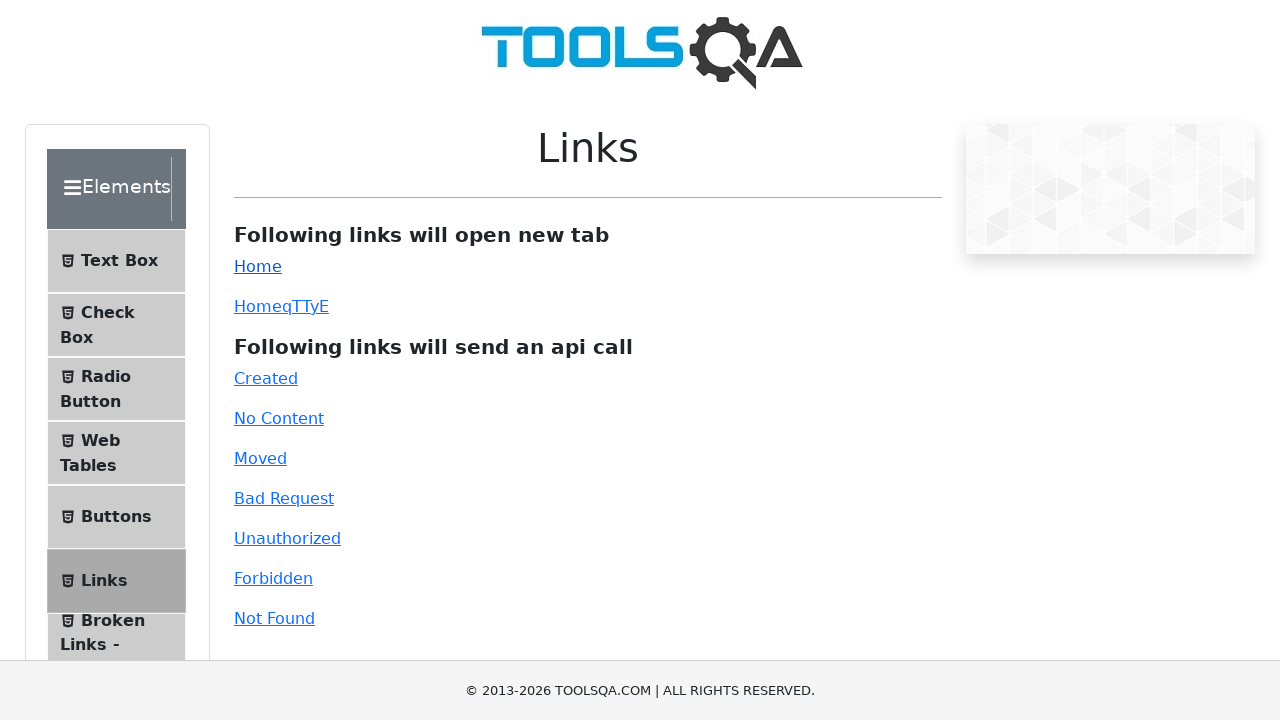

Closed the new tab from simple link
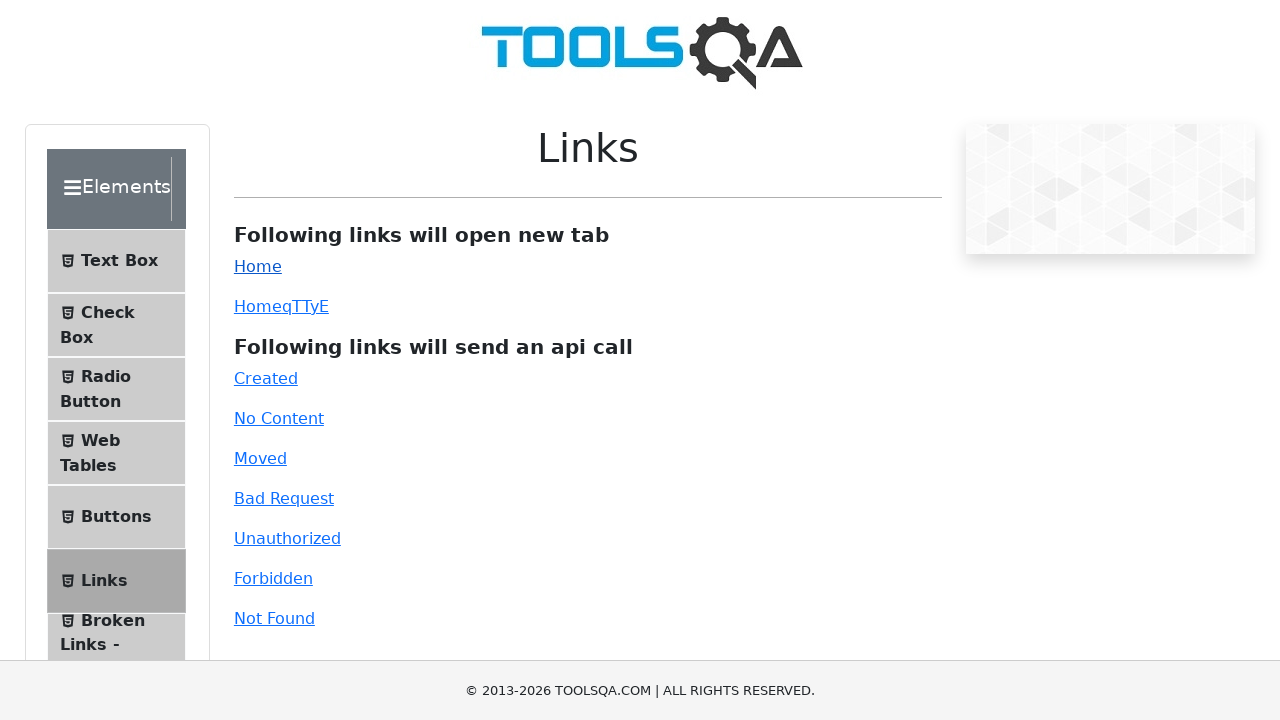

Clicked the dynamic 'Home' link at (258, 306) on #dynamicLink
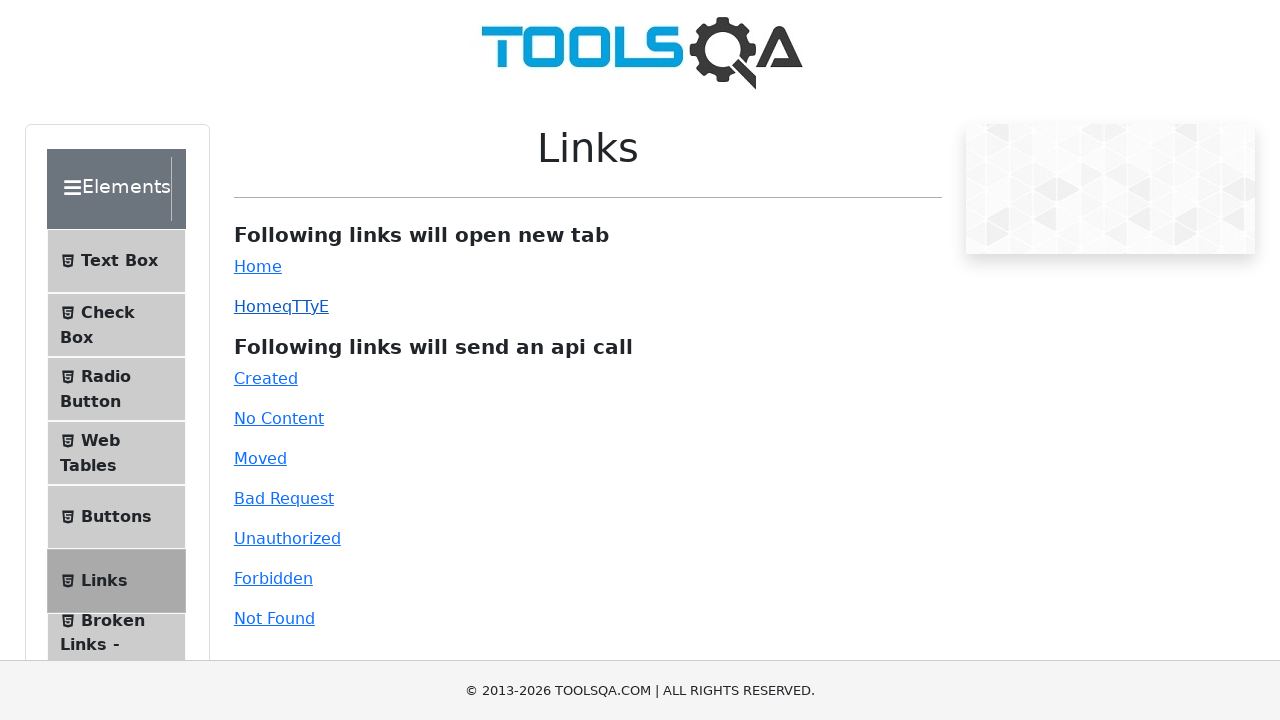

New tab opened from dynamic link
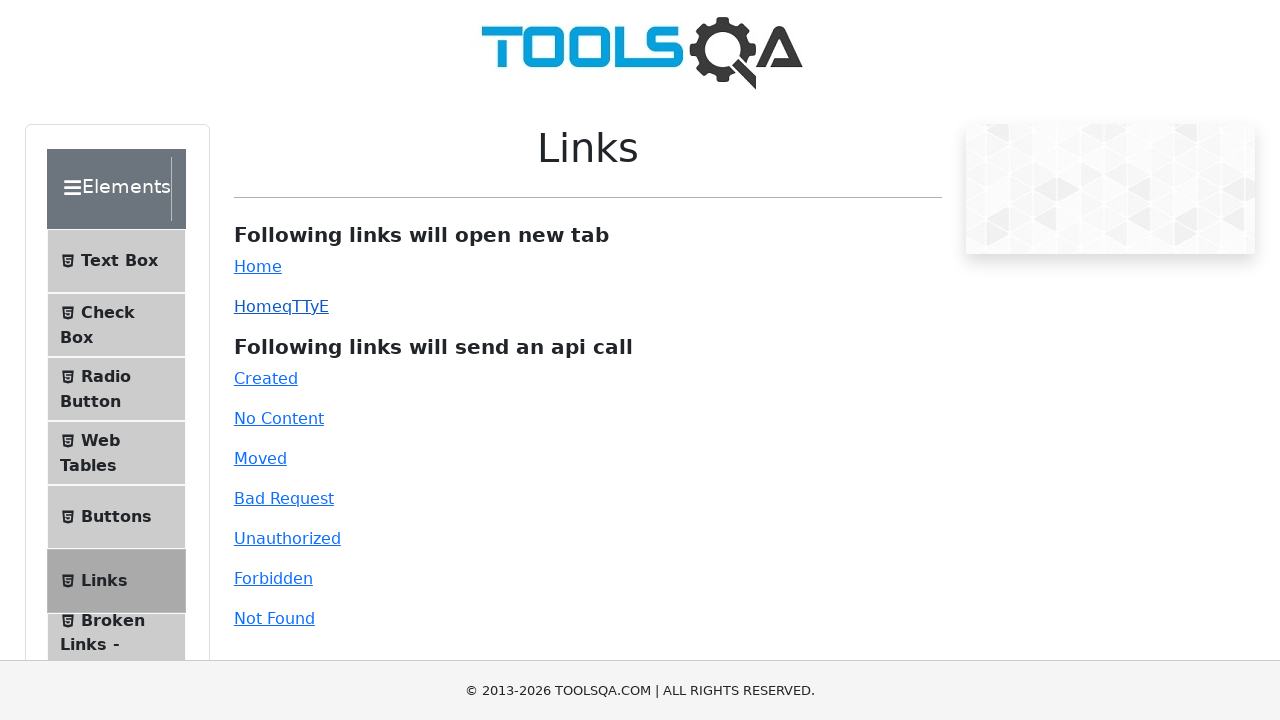

New tab finished loading after dynamic link click
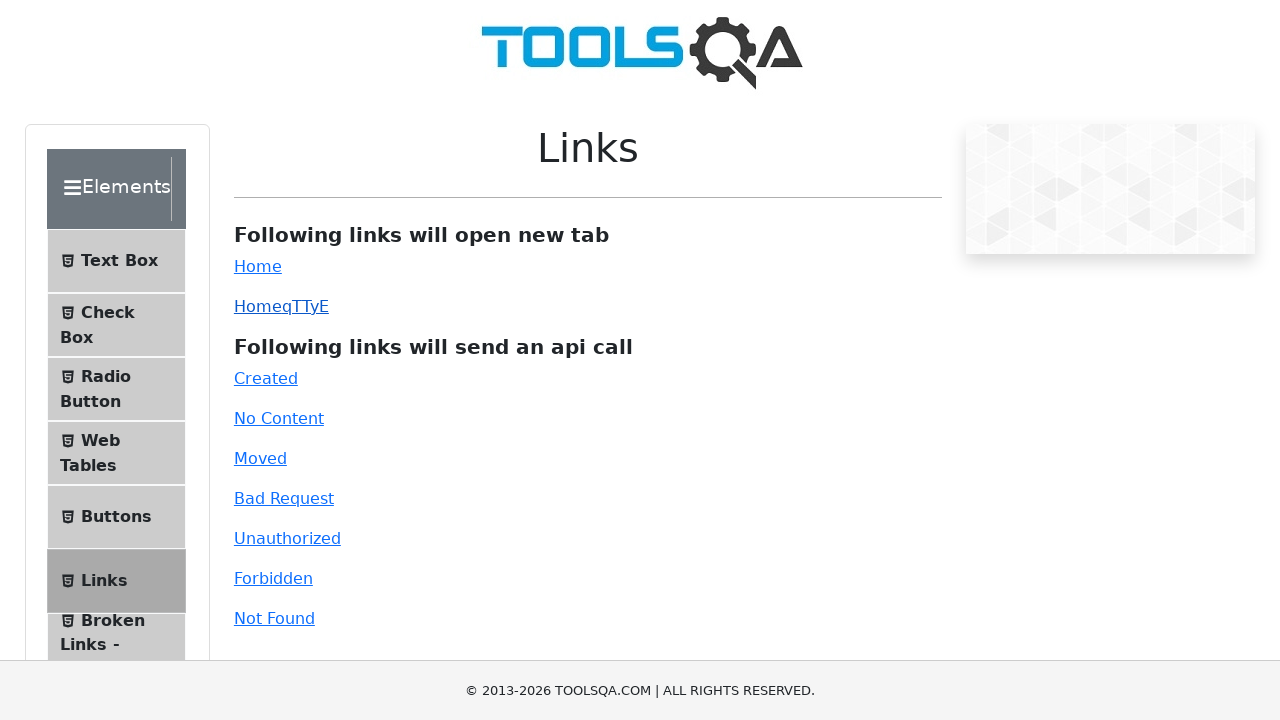

Closed the new tab from dynamic link
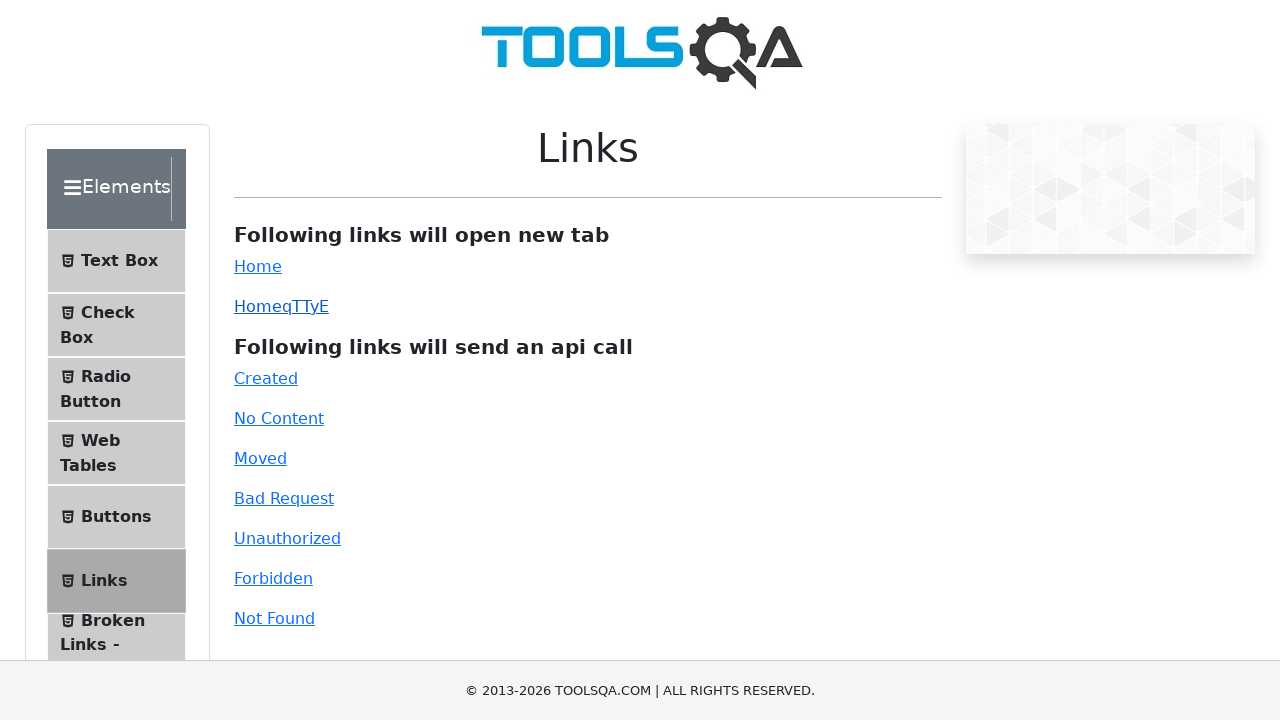

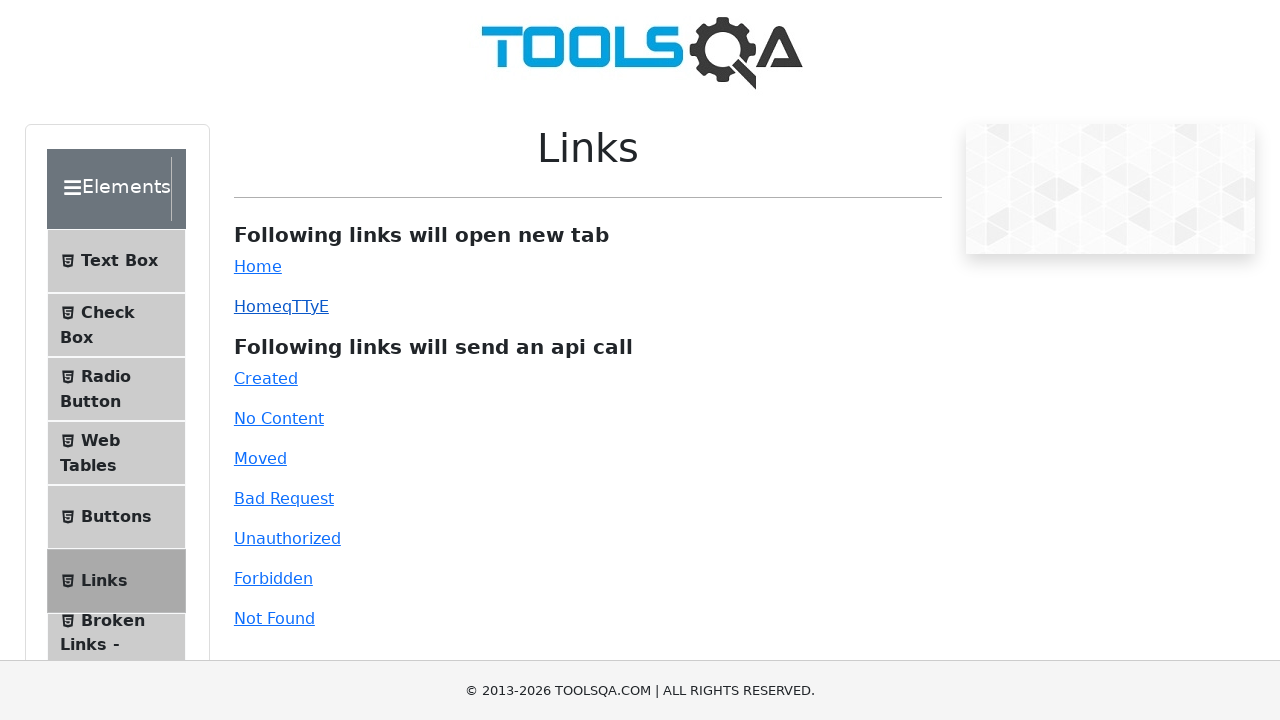